Navigates to a W3Schools contact form tutorial page and clicks the first button element if it is visible.

Starting URL: https://www.w3schools.com/howto/howto_css_contact_form.asp

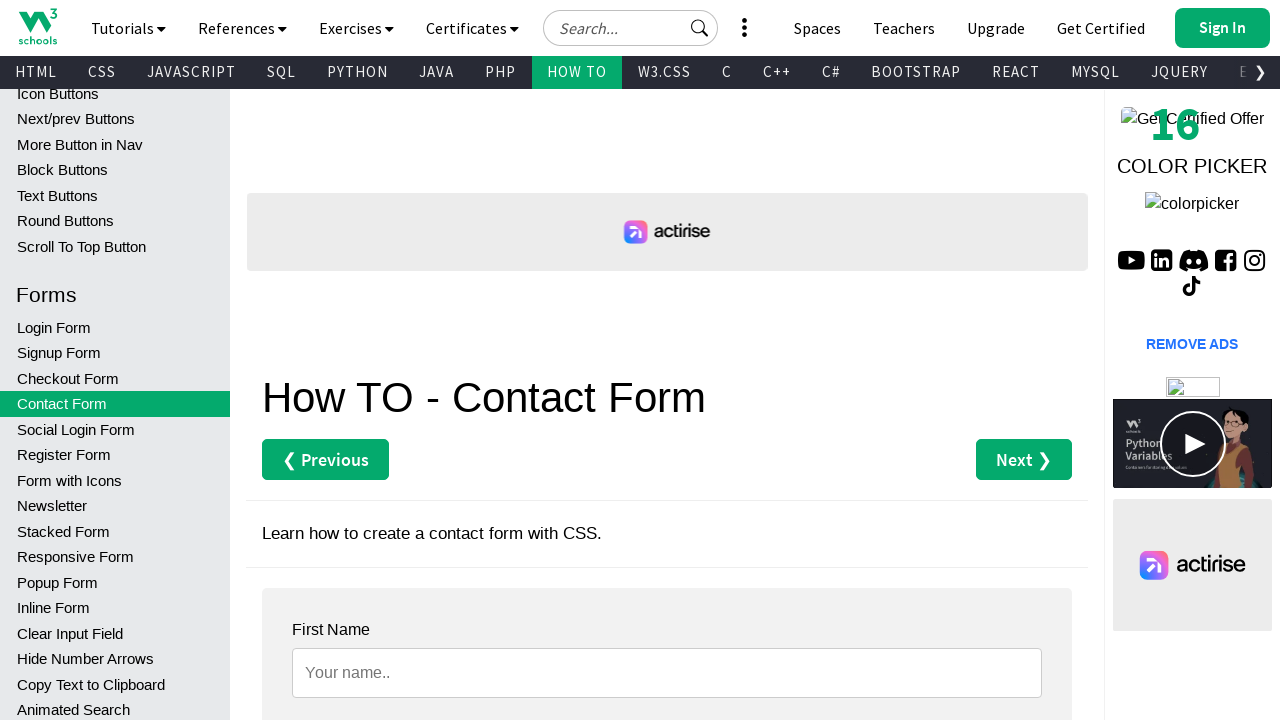

Navigated to W3Schools contact form tutorial page
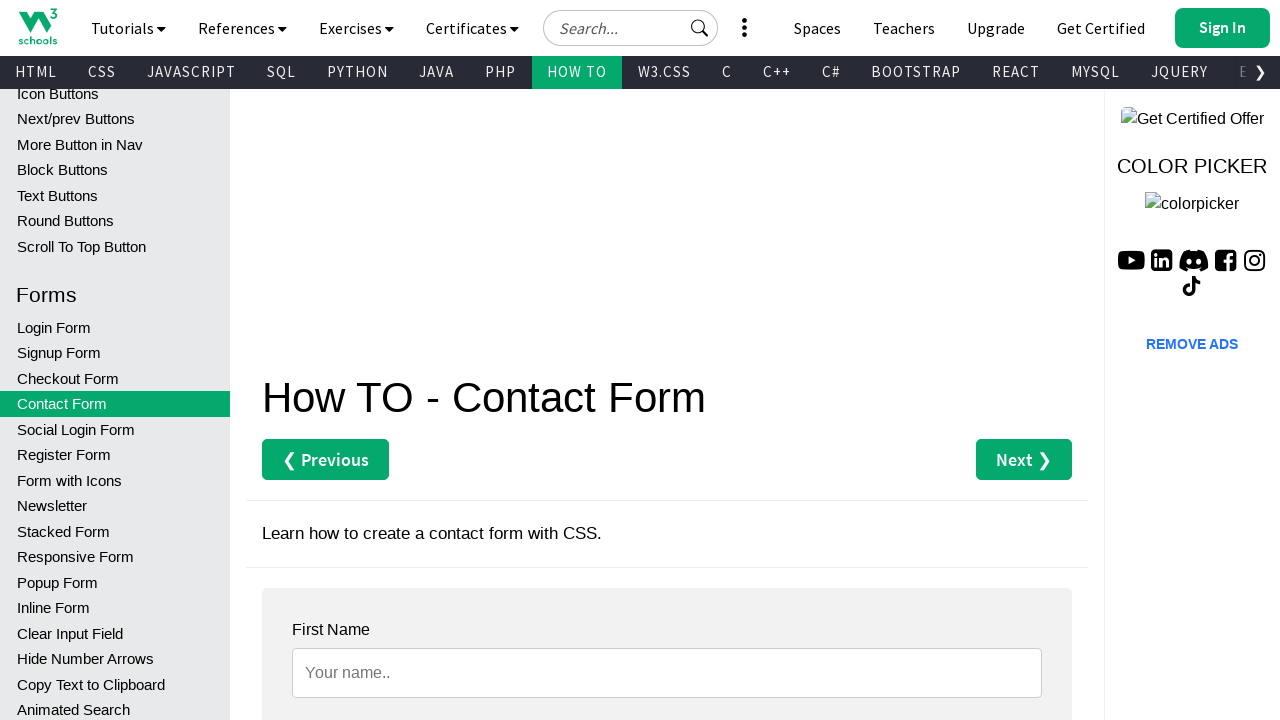

Located the first button element on the page
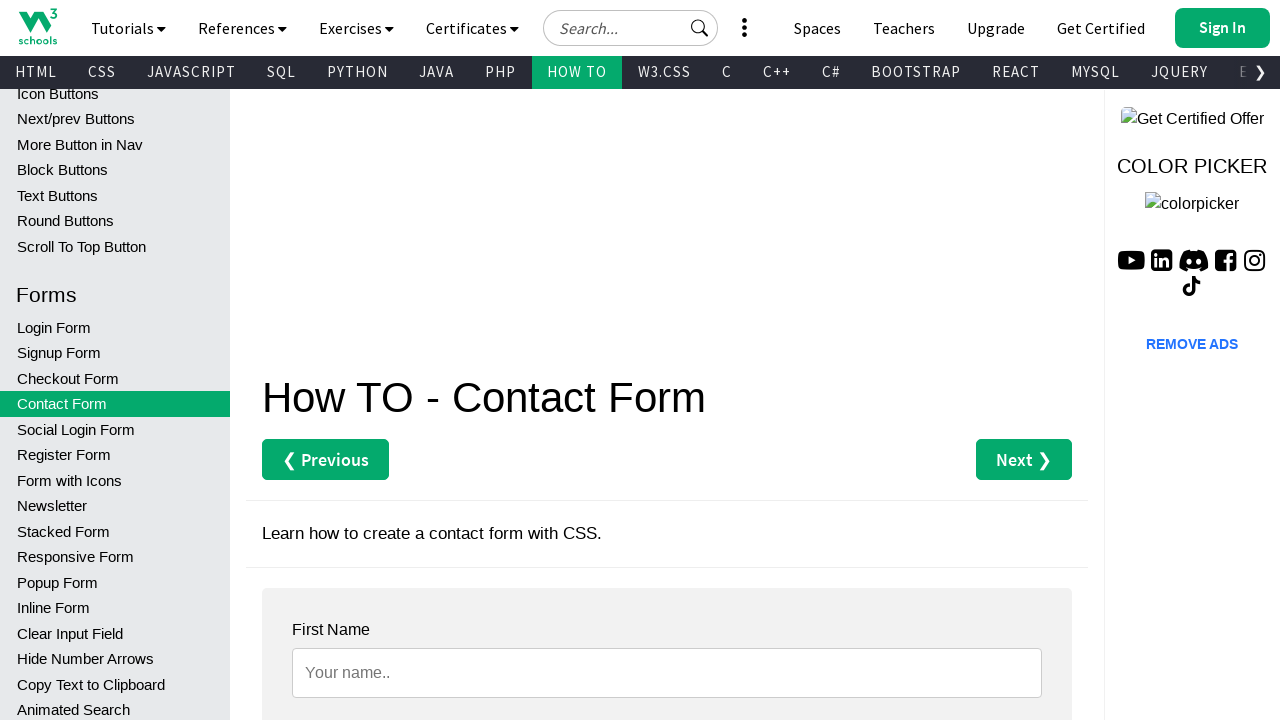

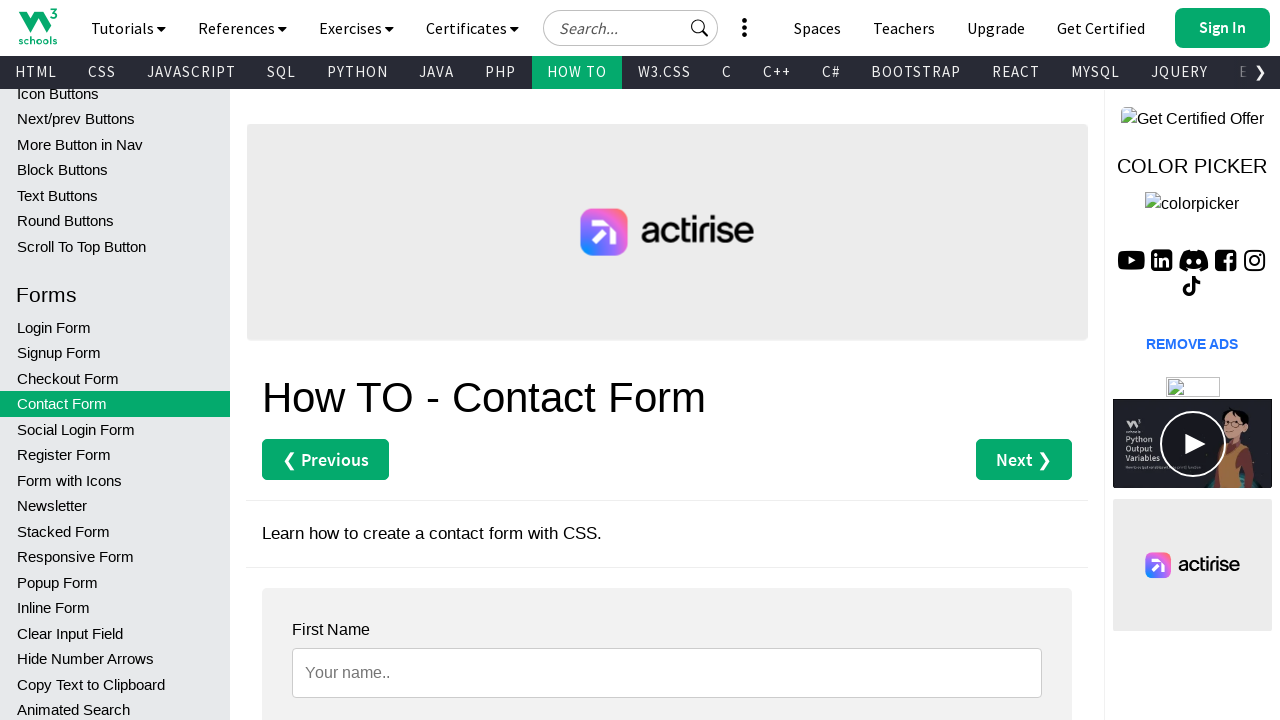